Tests the word count functionality of wordcounter.net by entering text and verifying the word count is displayed correctly.

Starting URL: https://wordcounter.net/

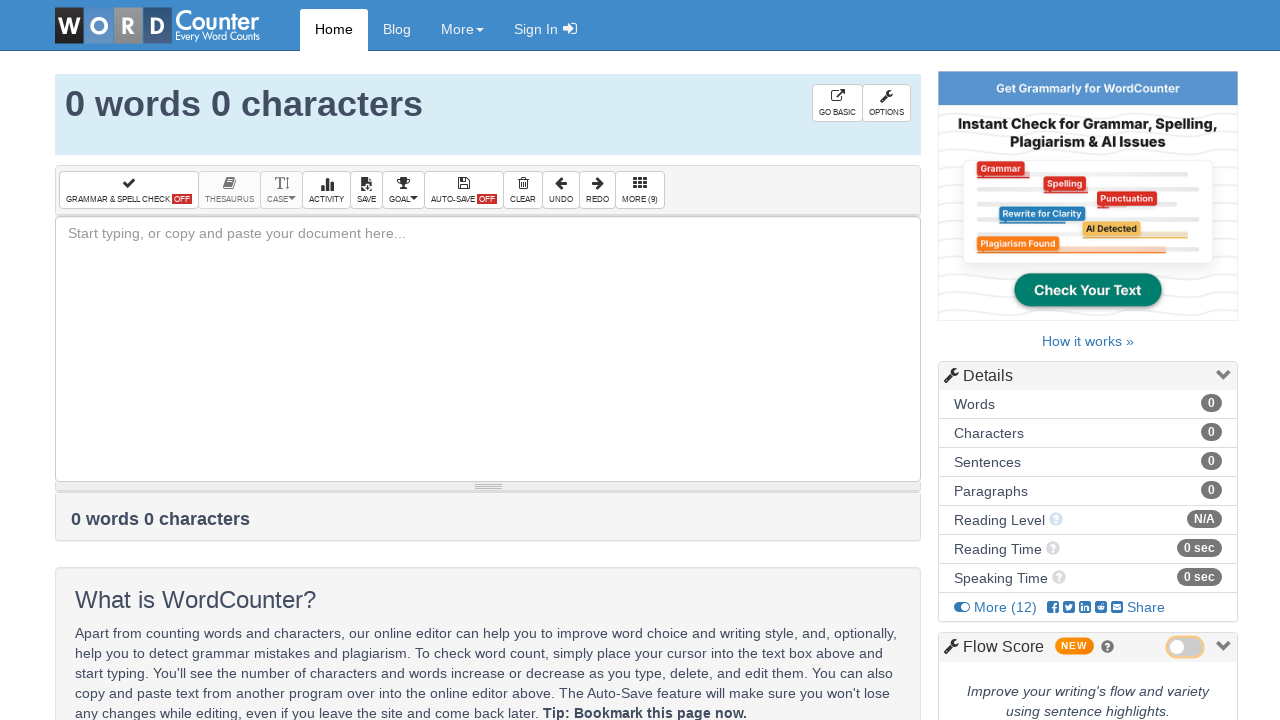

Filled text box with sample text: 'The quick brown fox jumps over the lazy dog.' on #box
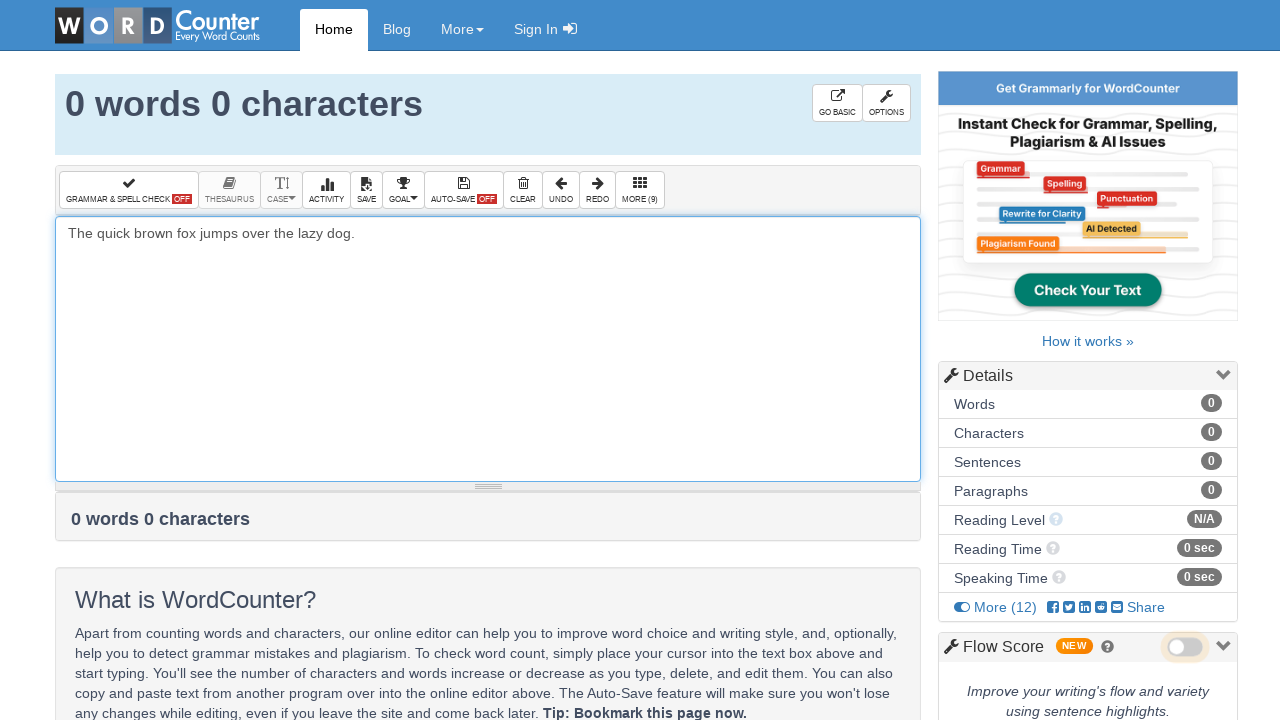

Waited 2 seconds for word count to update
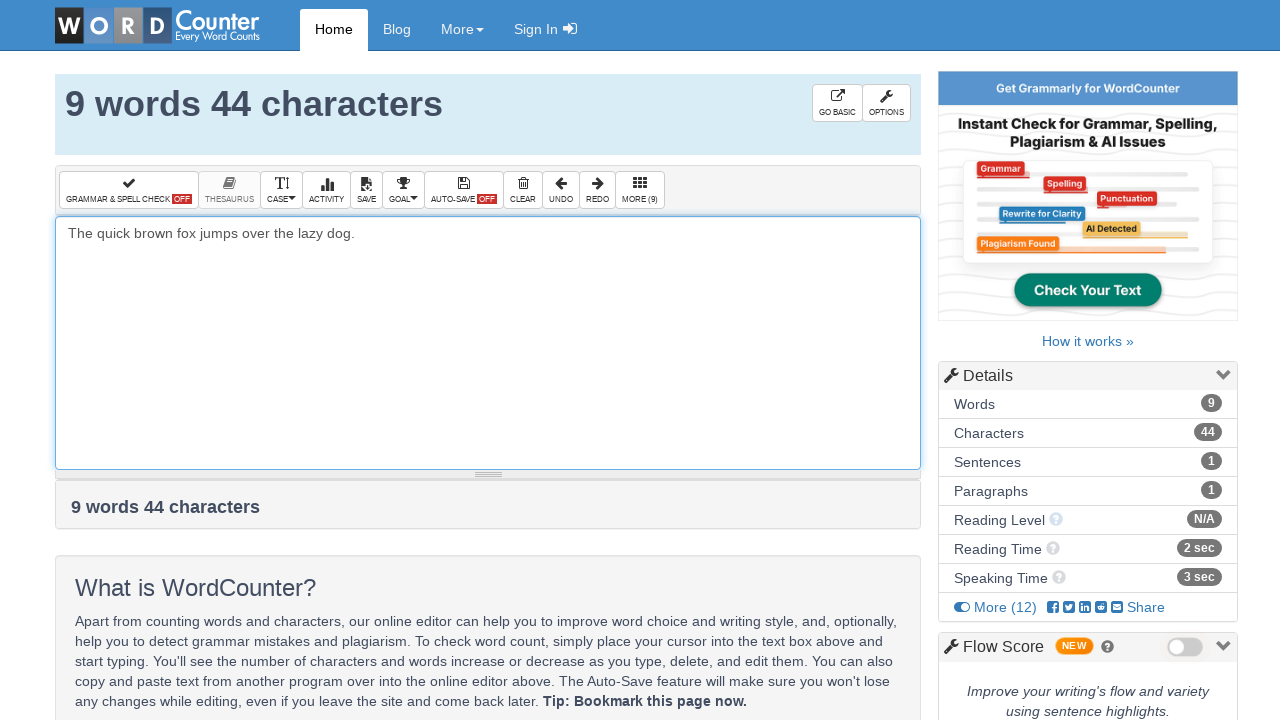

Verified word count element is displayed
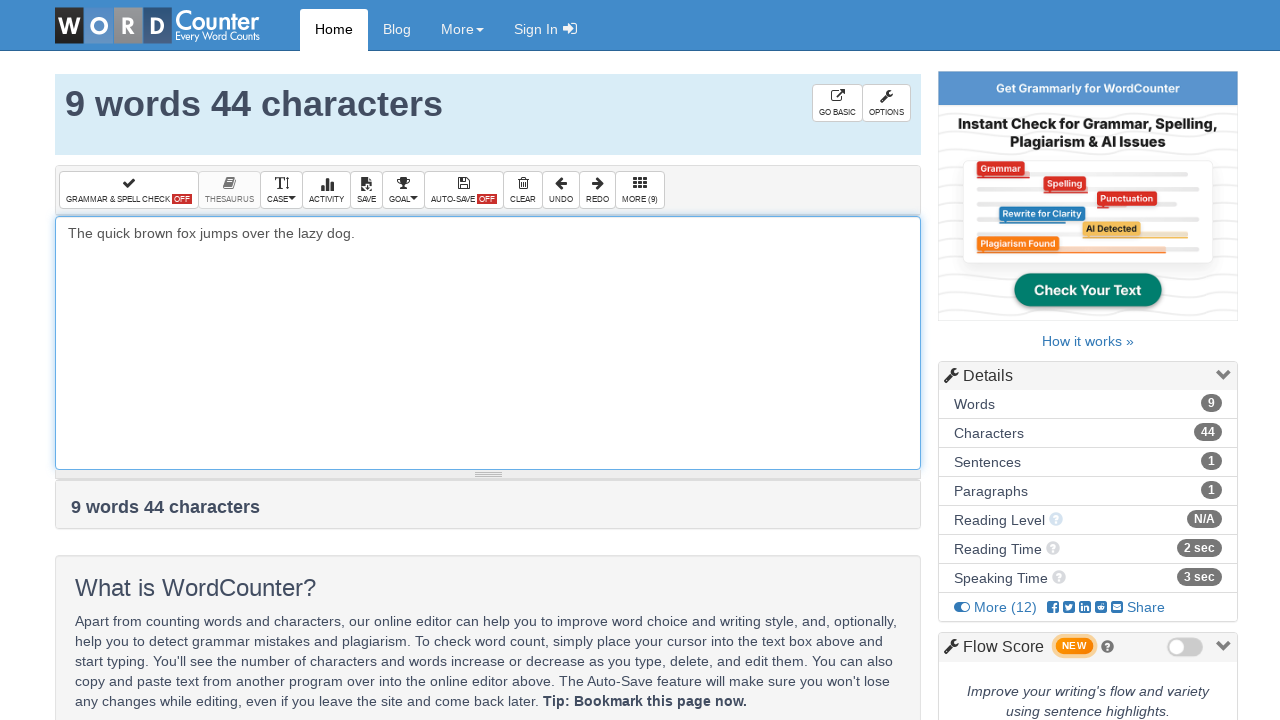

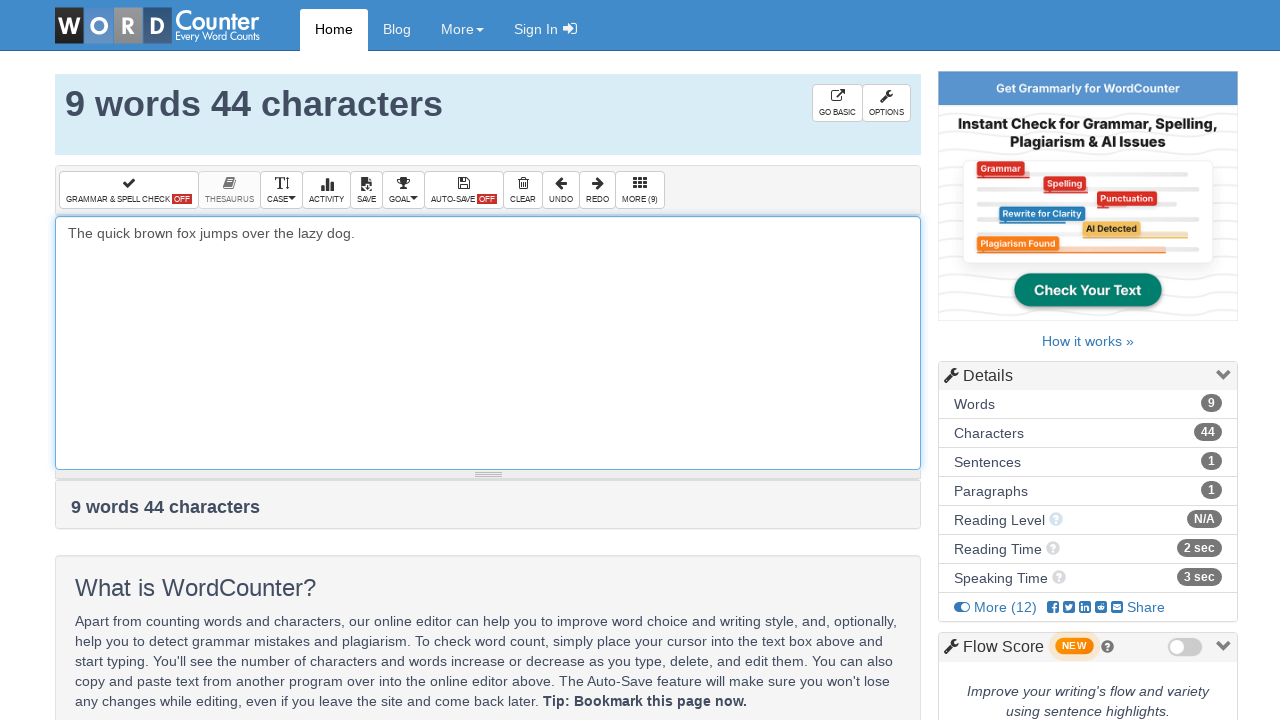